Tests that clicking Clear completed removes completed items from the list

Starting URL: https://demo.playwright.dev/todomvc

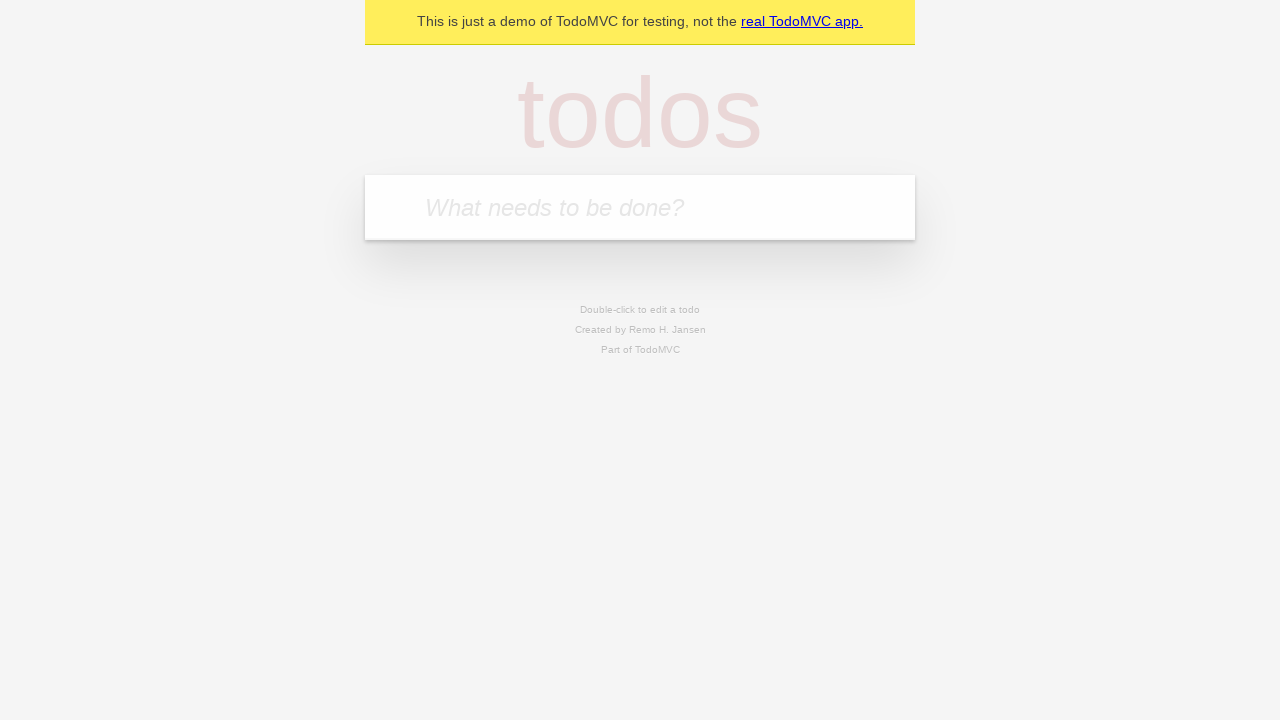

Filled todo input with 'buy some cheese' on internal:attr=[placeholder="What needs to be done?"i]
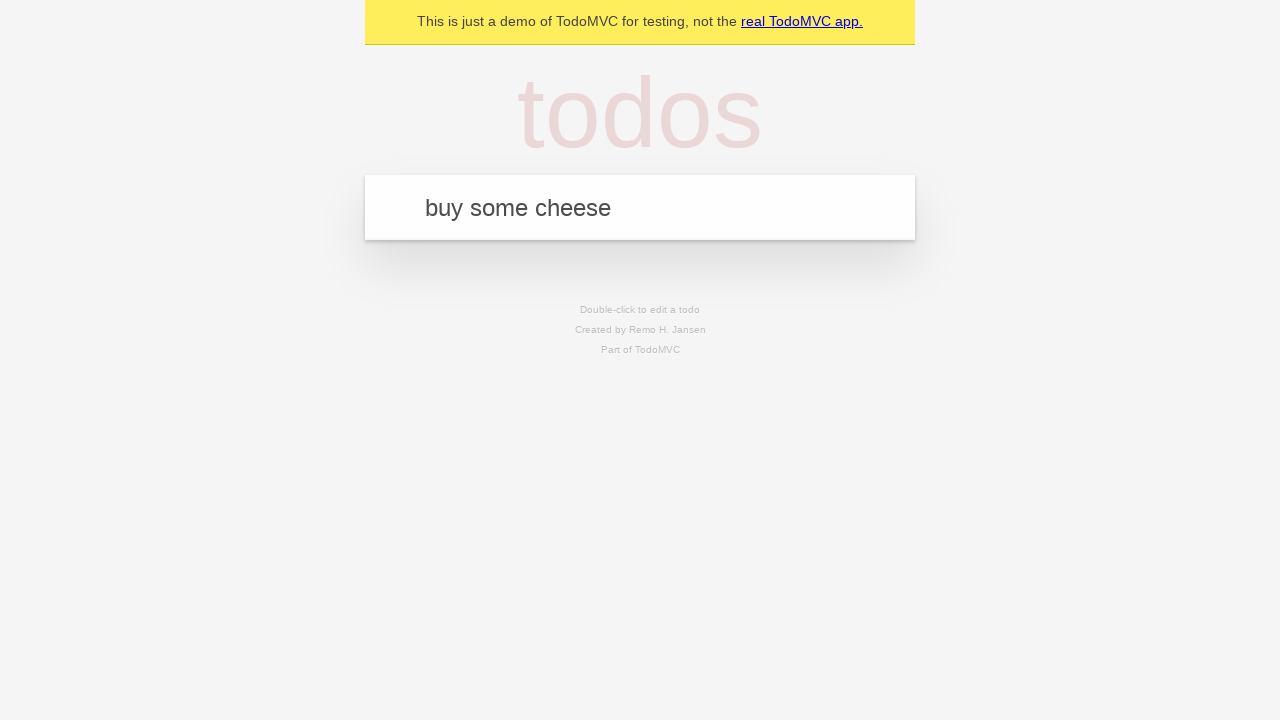

Pressed Enter to add 'buy some cheese' to the todo list on internal:attr=[placeholder="What needs to be done?"i]
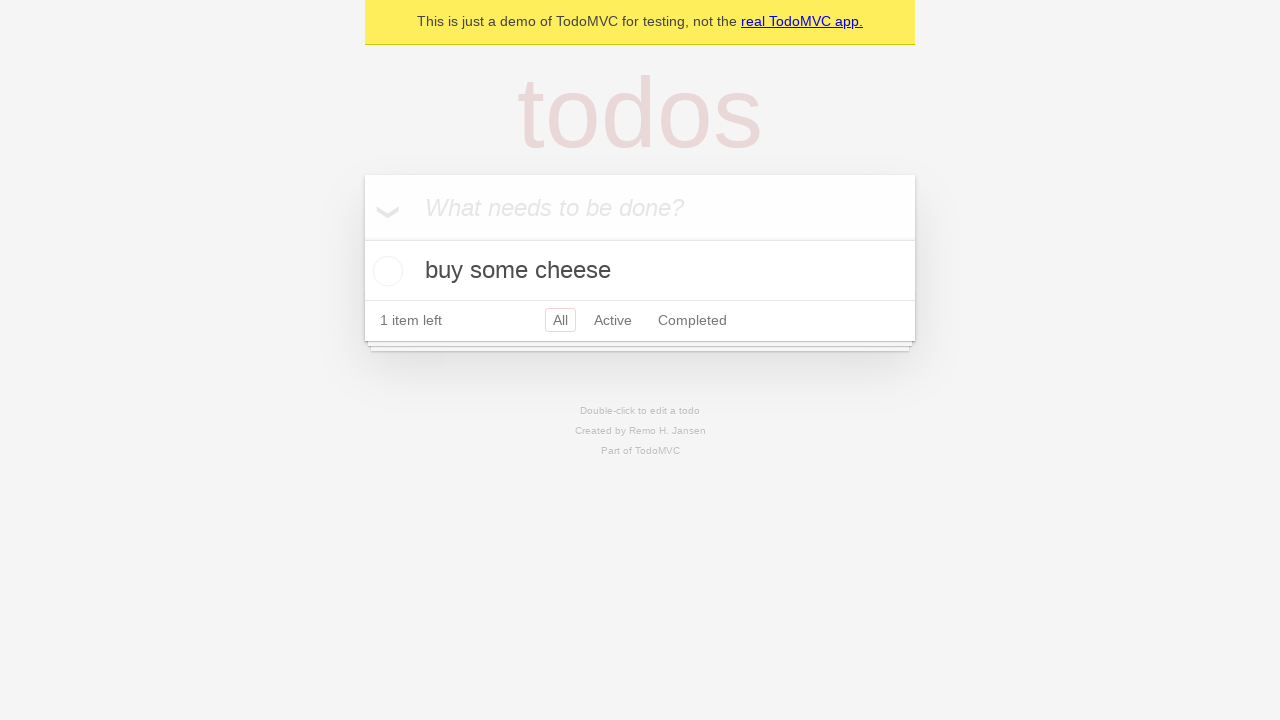

Filled todo input with 'feed the cat' on internal:attr=[placeholder="What needs to be done?"i]
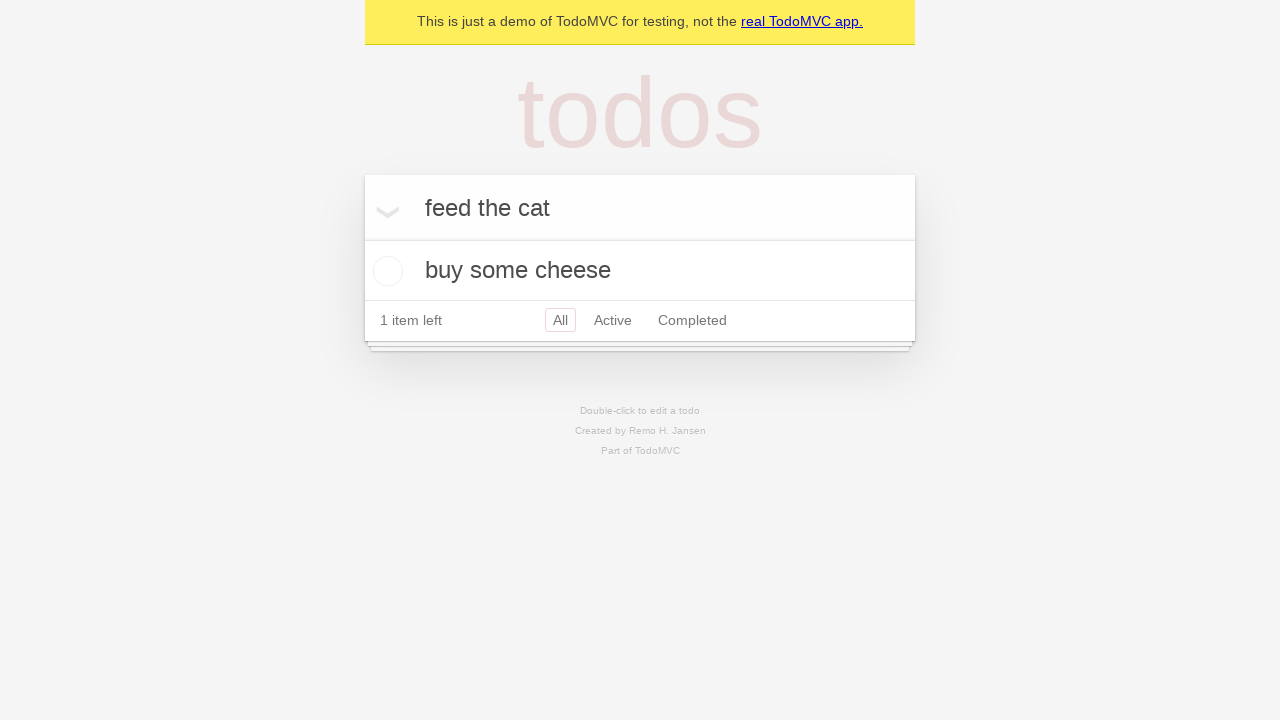

Pressed Enter to add 'feed the cat' to the todo list on internal:attr=[placeholder="What needs to be done?"i]
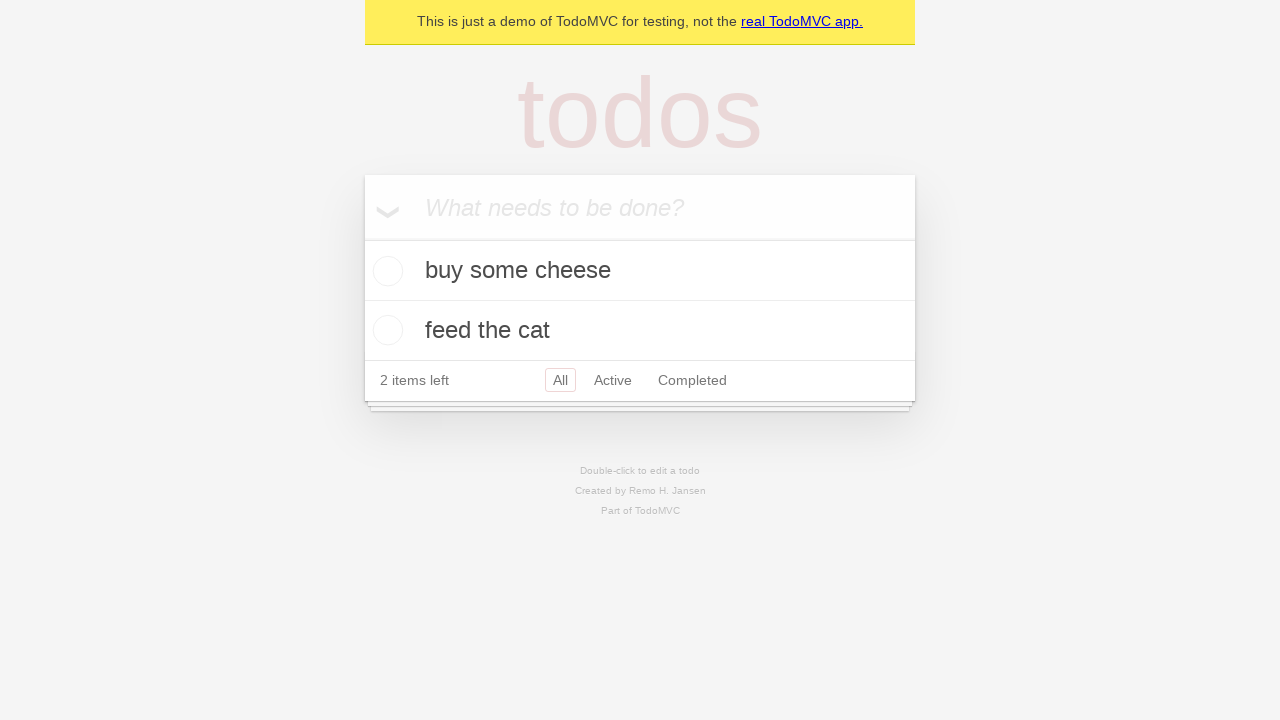

Filled todo input with 'book a doctors appointment' on internal:attr=[placeholder="What needs to be done?"i]
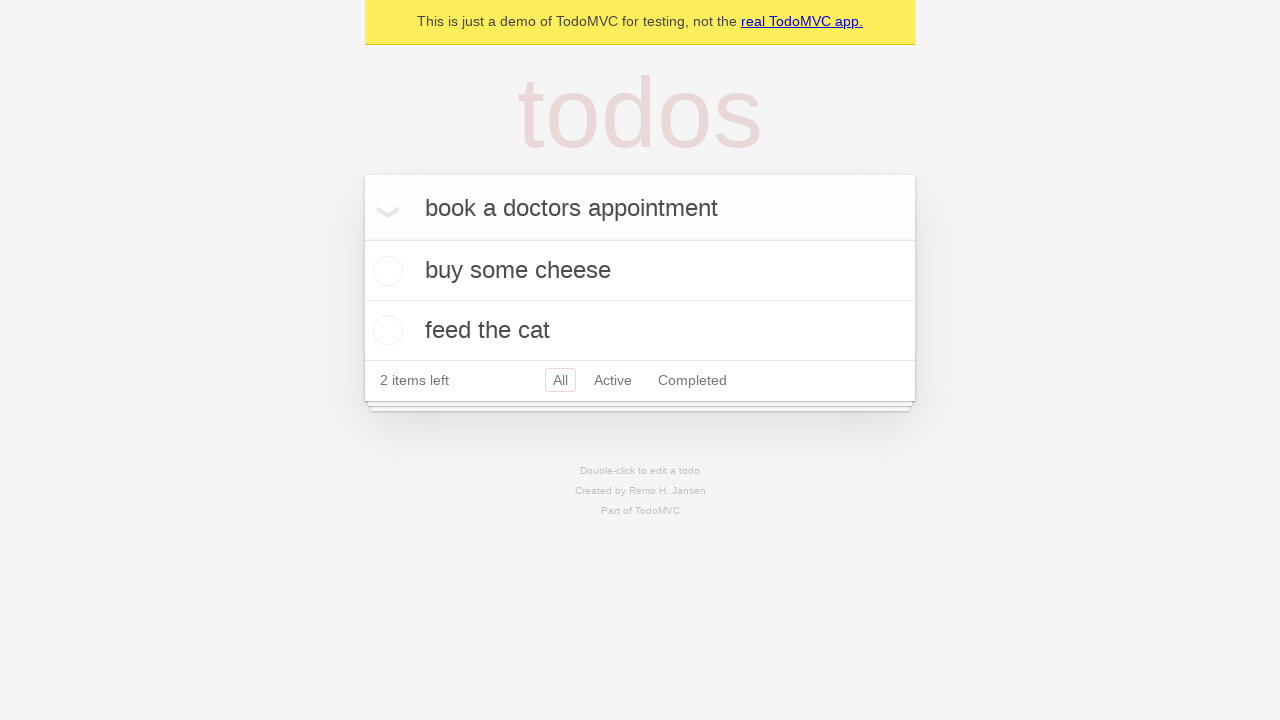

Pressed Enter to add 'book a doctors appointment' to the todo list on internal:attr=[placeholder="What needs to be done?"i]
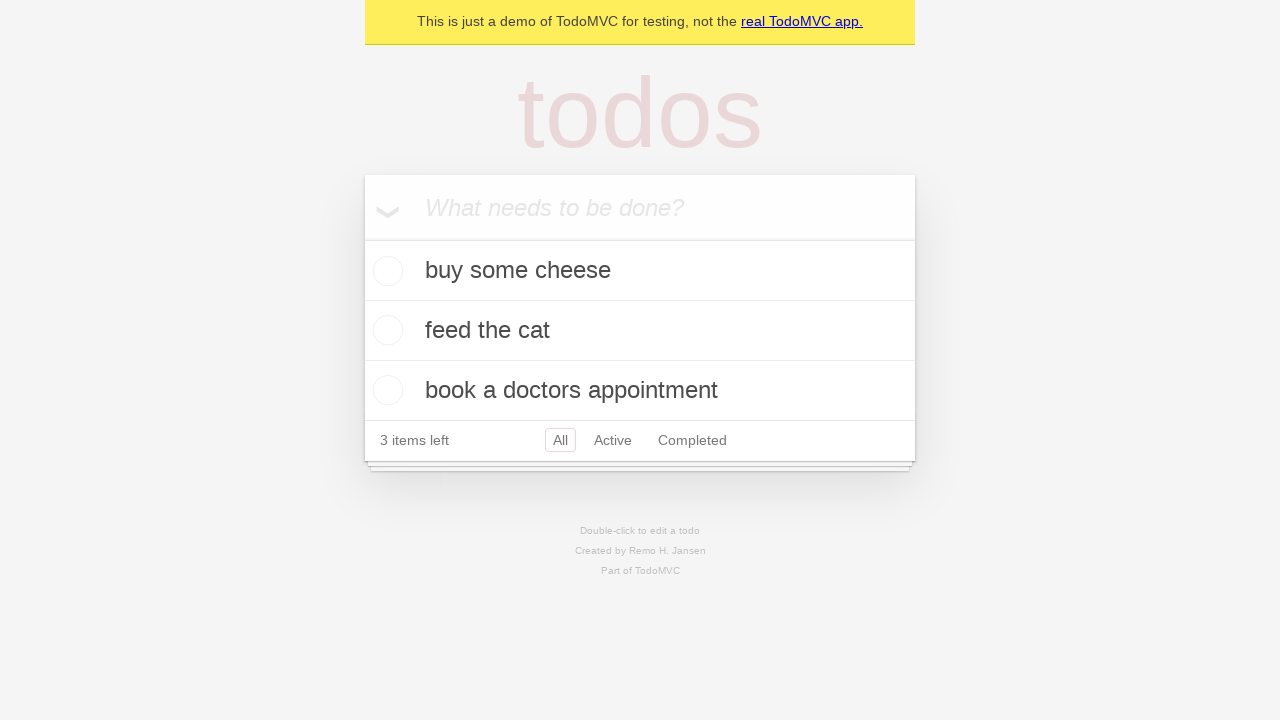

Located all todo items
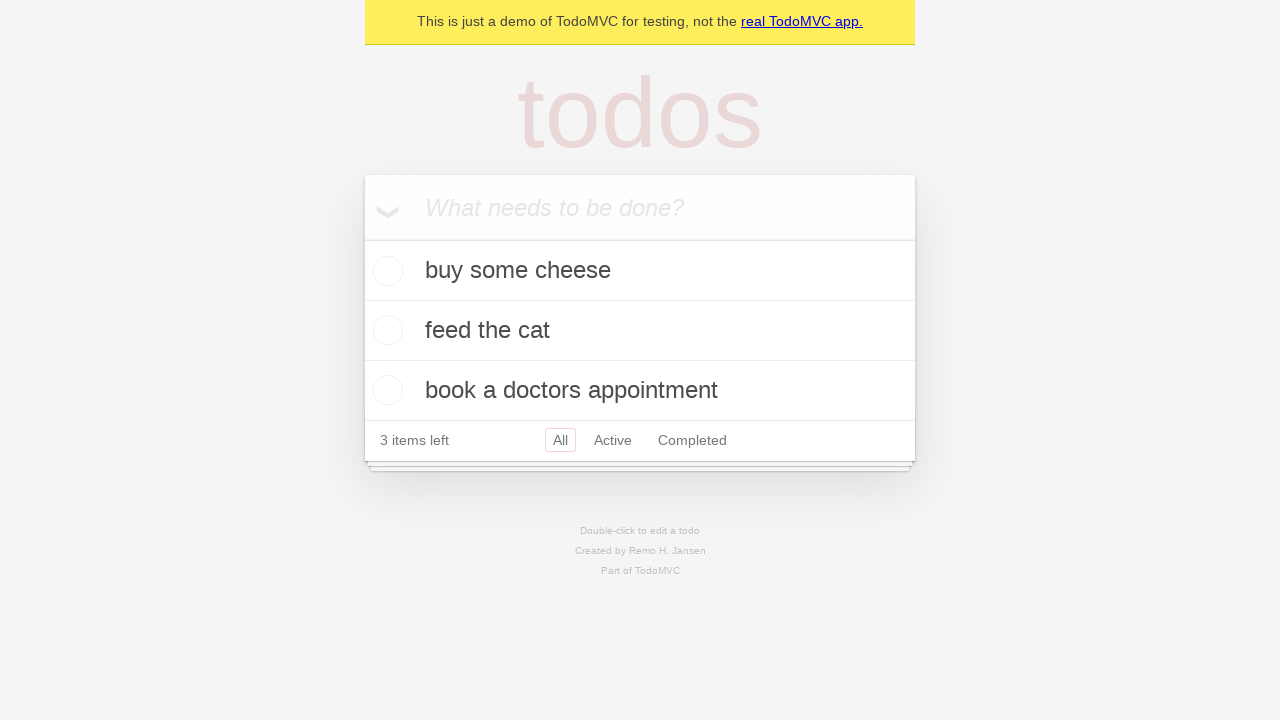

Checked the second todo item as completed at (385, 330) on [data-testid='todo-item'] >> nth=1 >> internal:role=checkbox
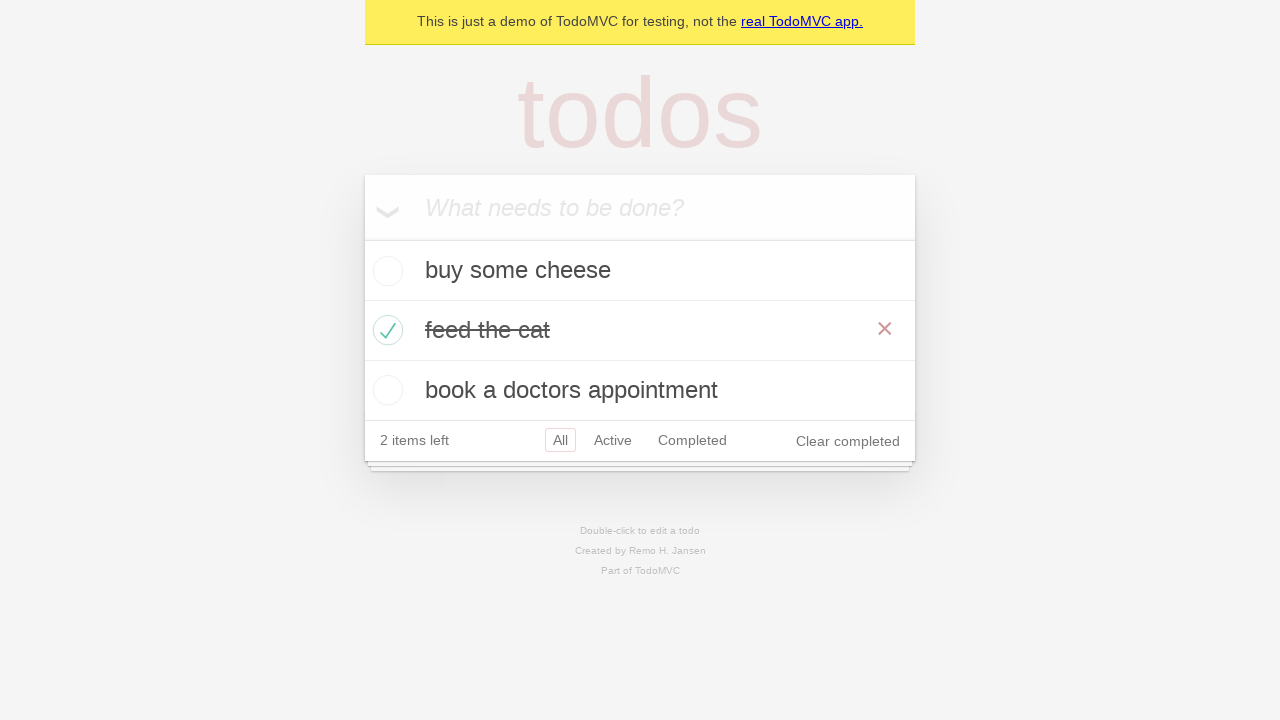

Clicked 'Clear completed' button to remove completed items at (848, 441) on internal:role=button[name="Clear completed"i]
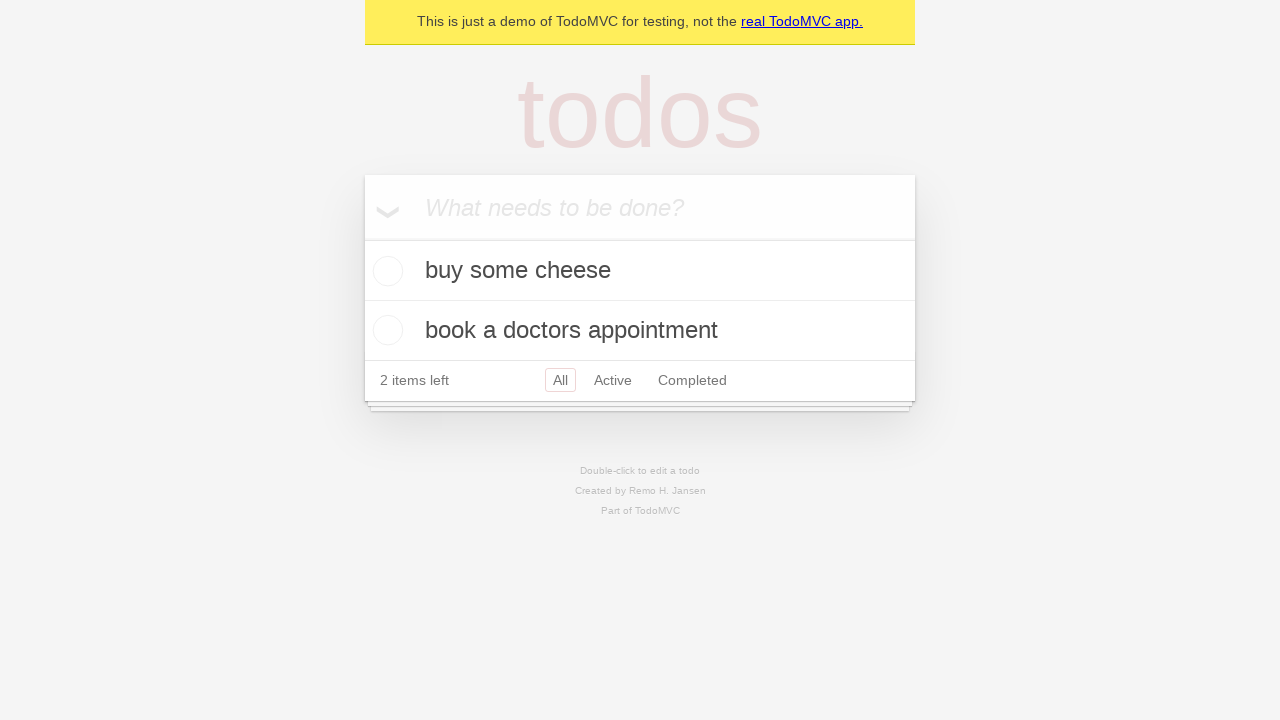

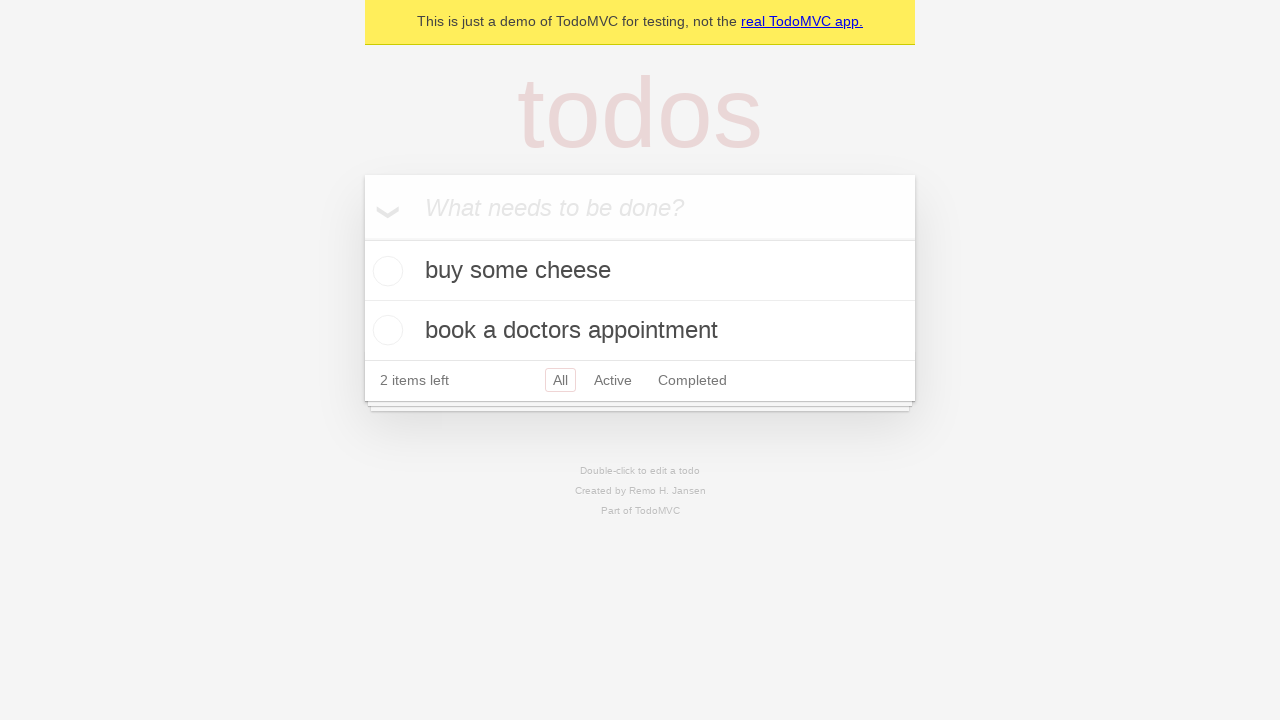